Tests checkbox interaction by clicking the 'sunday' checkbox twice (toggle on and off)

Starting URL: https://testautomationpractice.blogspot.com/

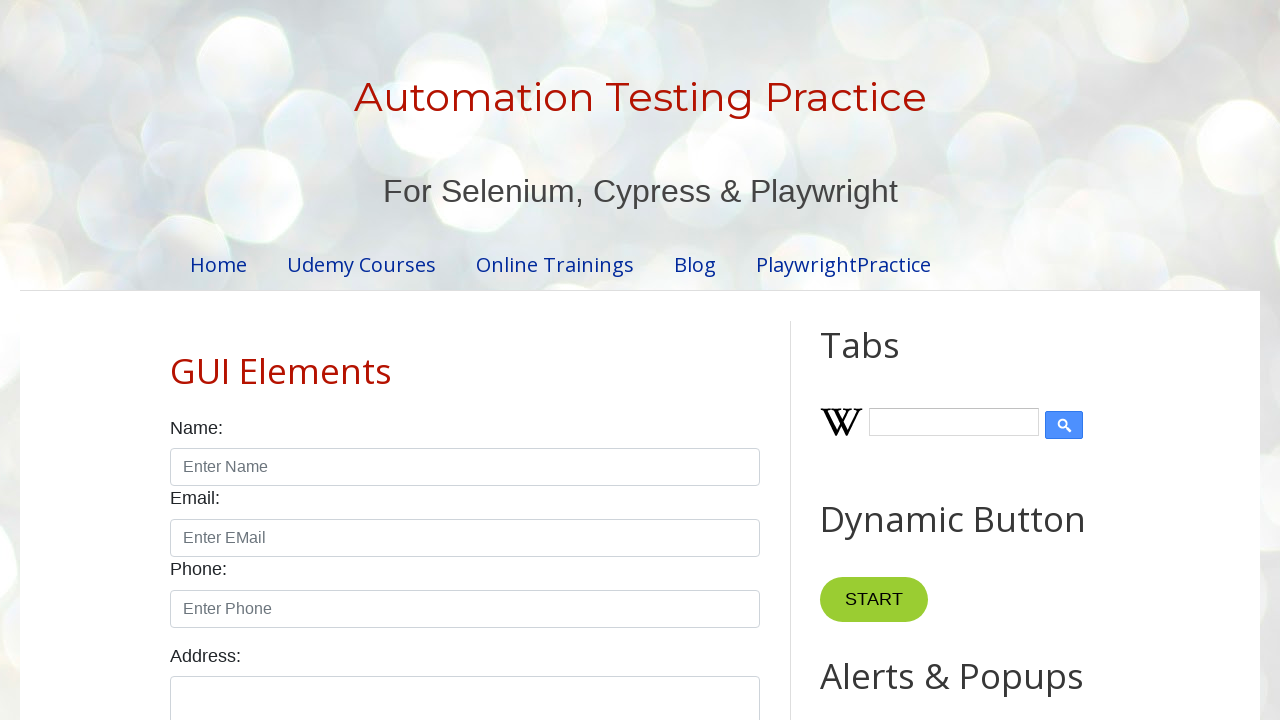

Clicked the Sunday checkbox to select it at (176, 360) on input[value='sunday']
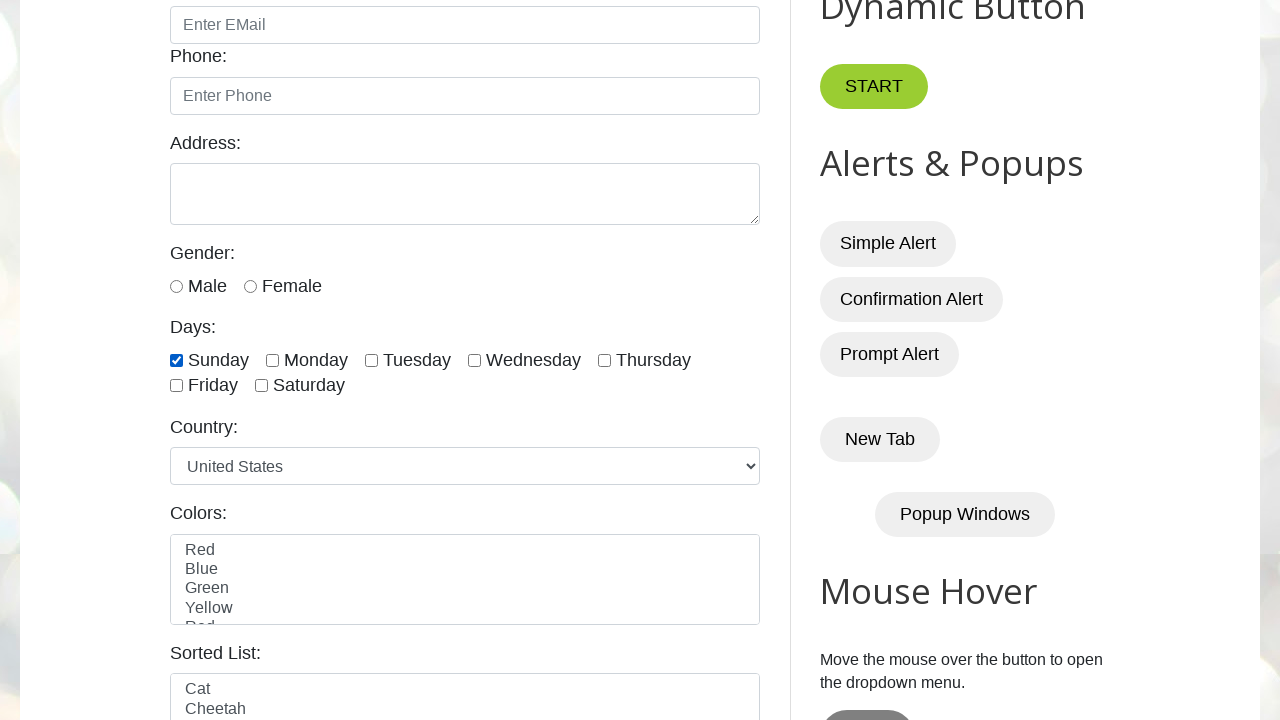

Waited 2 seconds
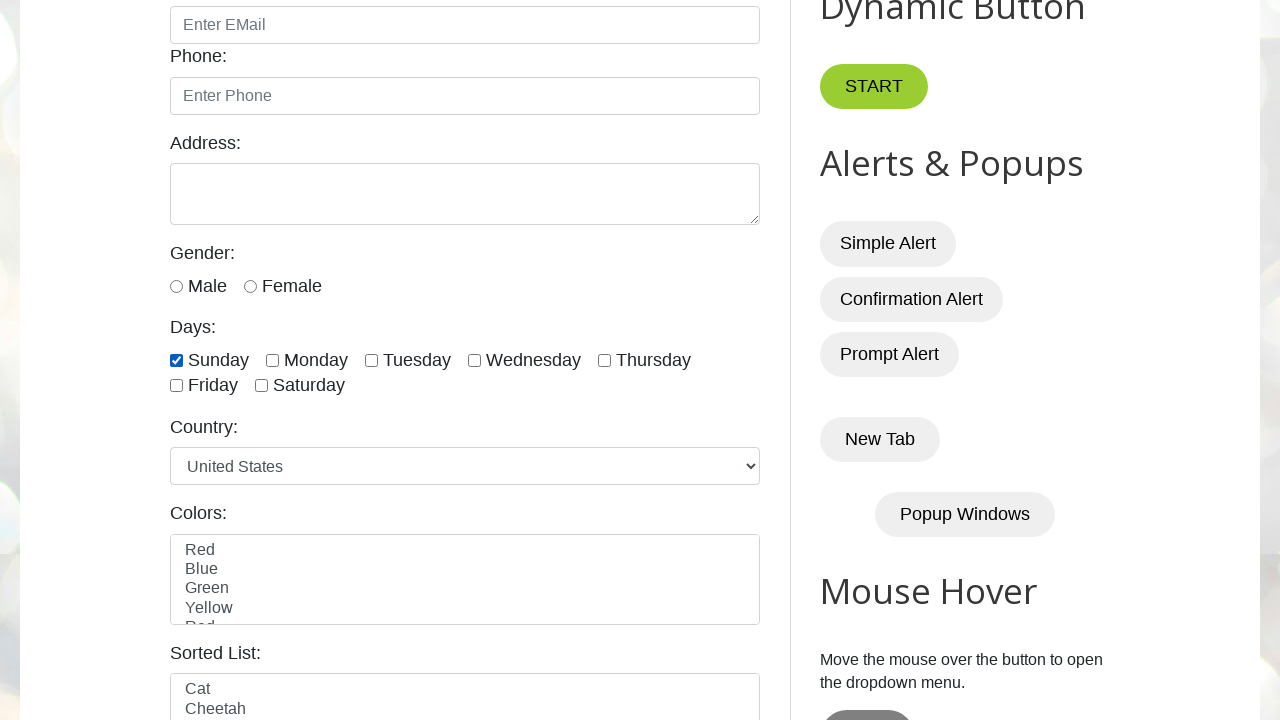

Clicked the Sunday checkbox again to deselect it at (176, 360) on input[value='sunday']
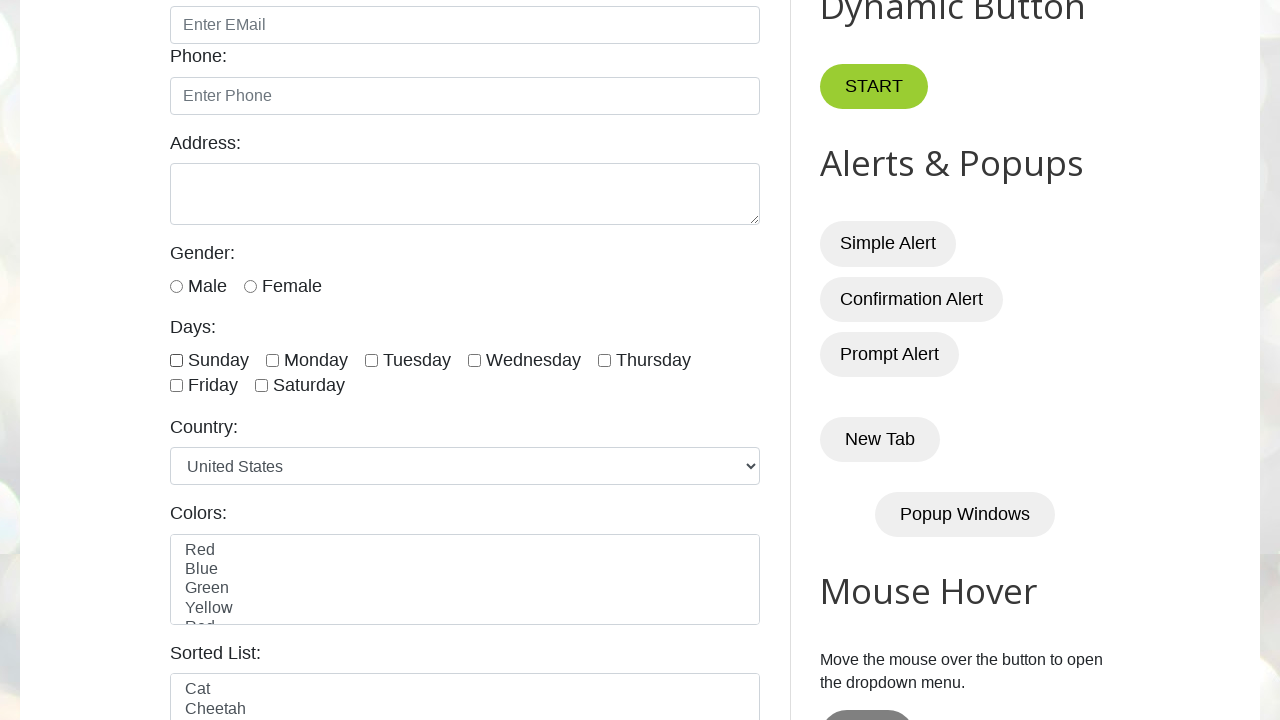

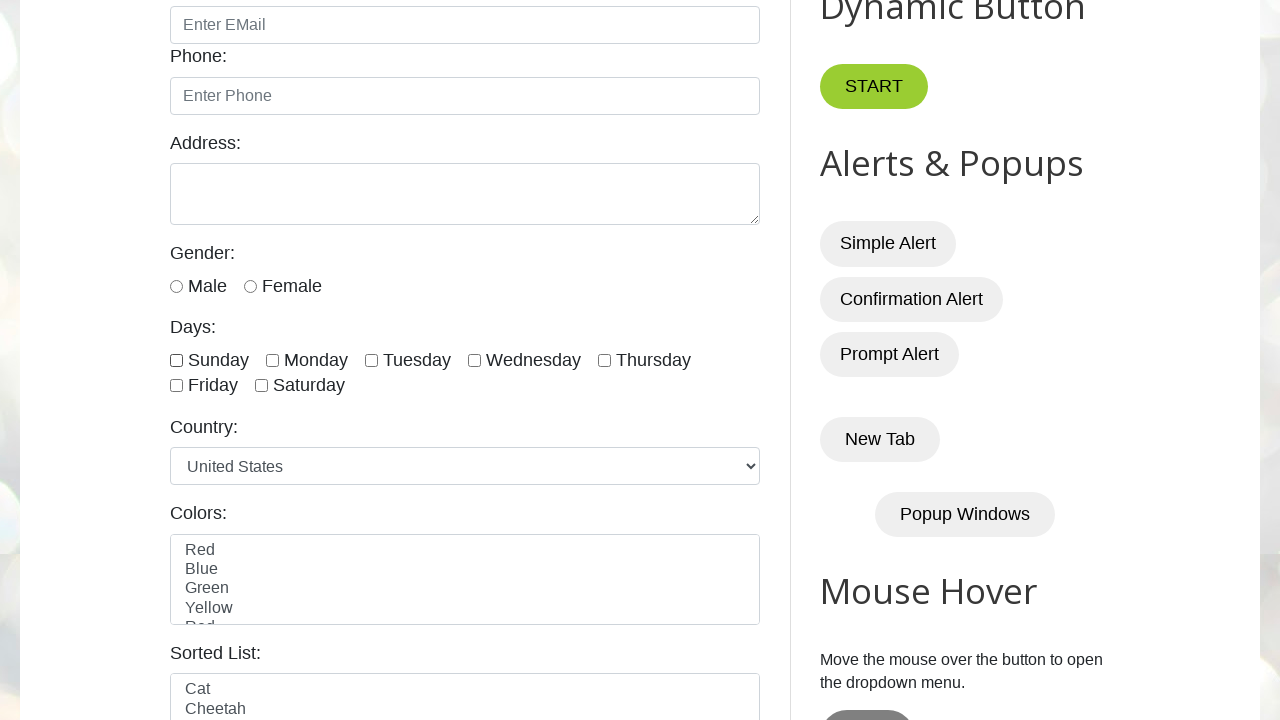